Tests radio button selection functionality by finding all radio buttons on the page, iterating through them, and clicking the one with value "radio3"

Starting URL: https://www.rahulshettyacademy.com/AutomationPractice/#top

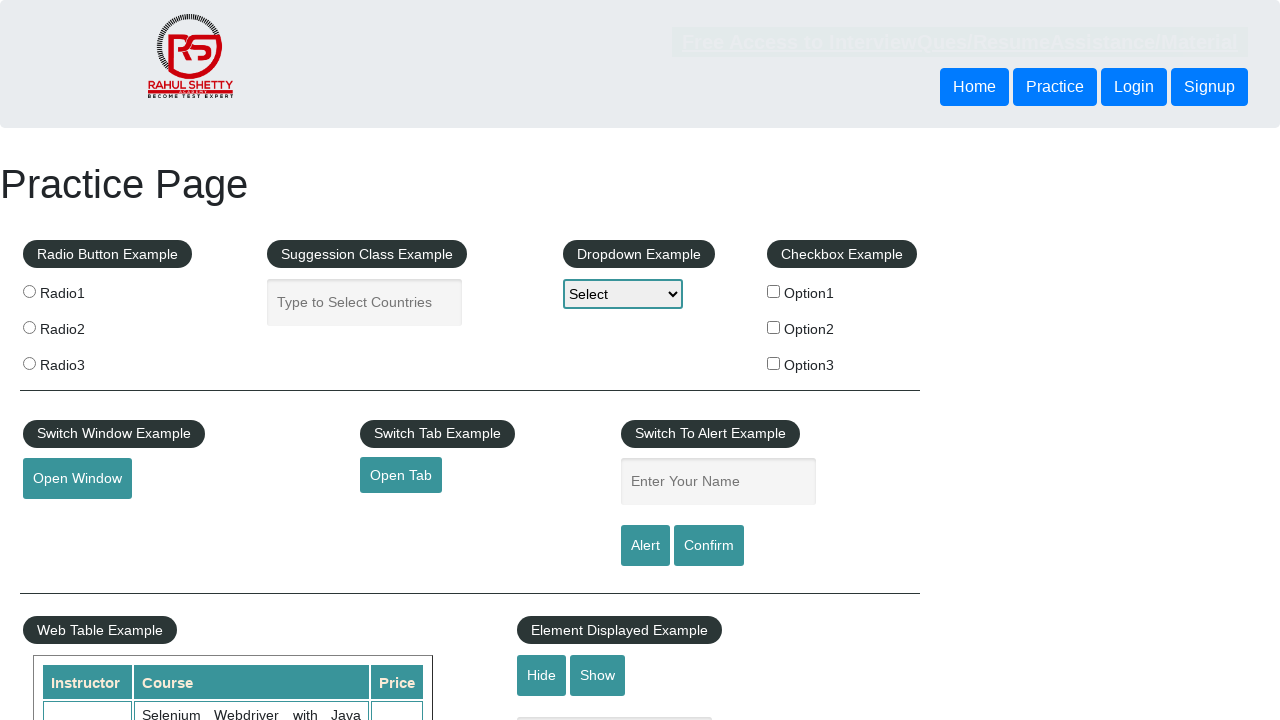

Waited for radio buttons to be present on page
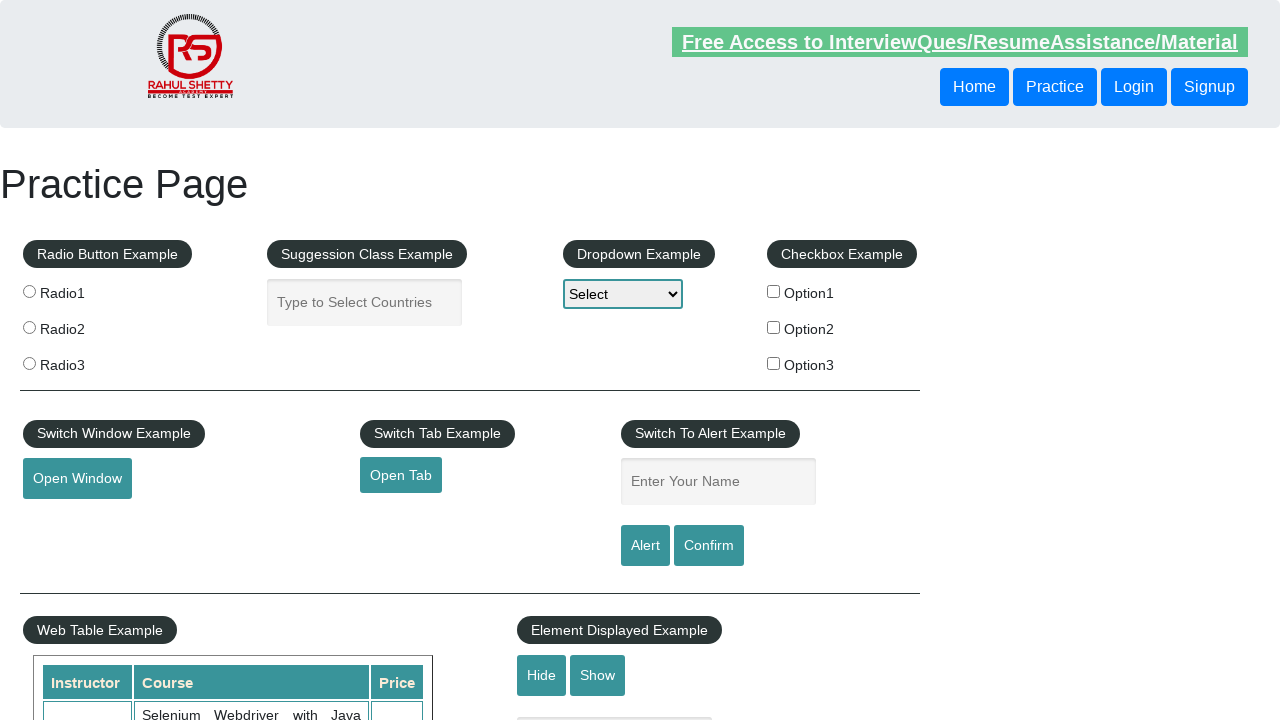

Located all radio buttons on page
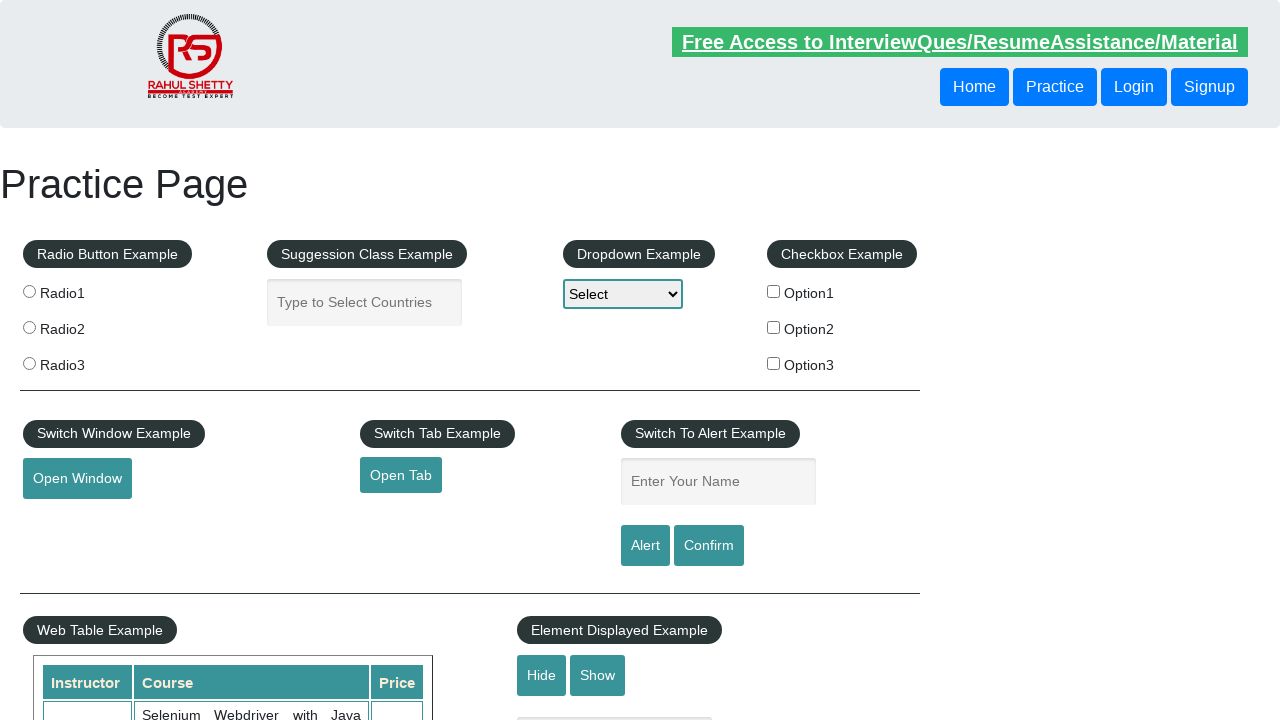

Found 3 radio buttons on page
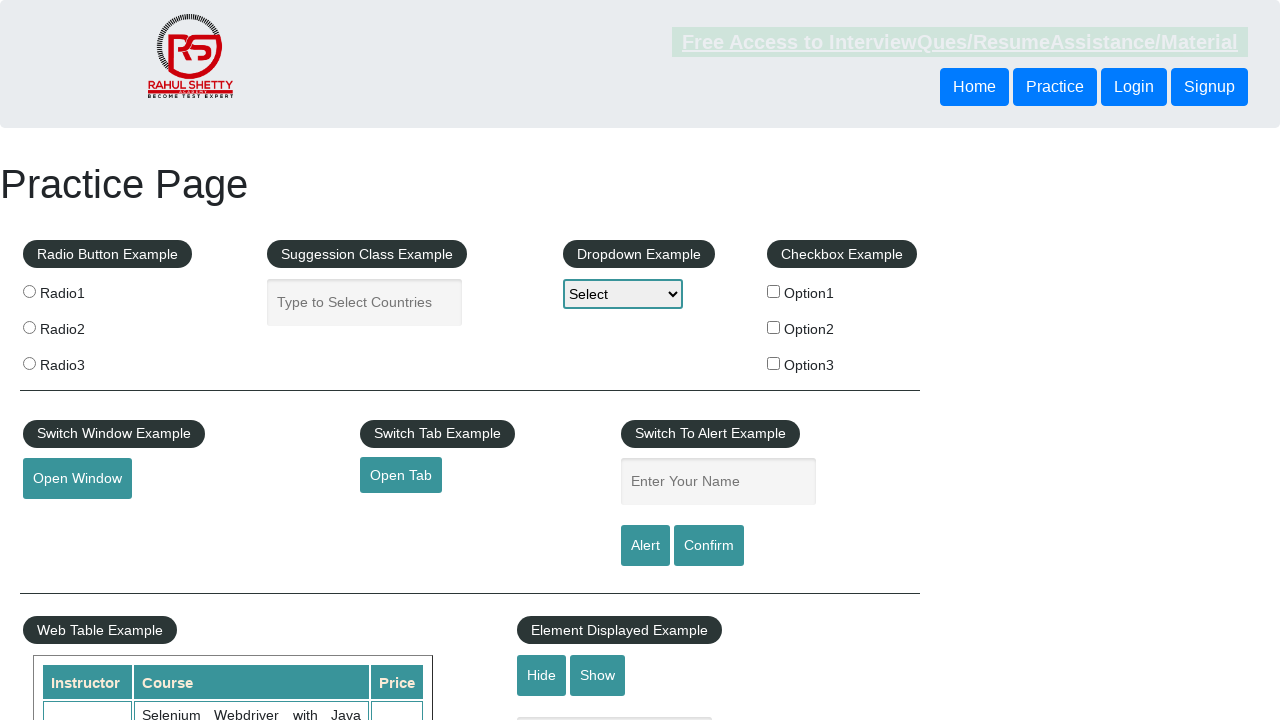

Retrieved value attribute from radio button 1: 'radio1'
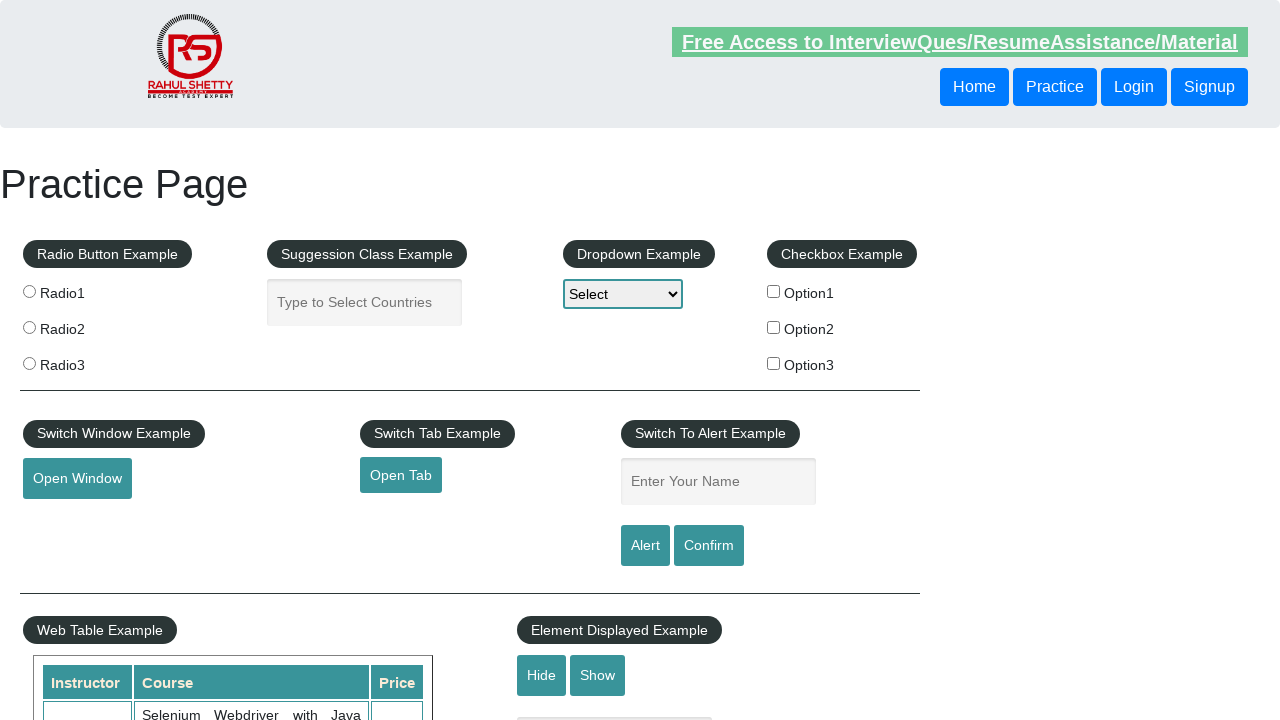

Retrieved value attribute from radio button 2: 'radio2'
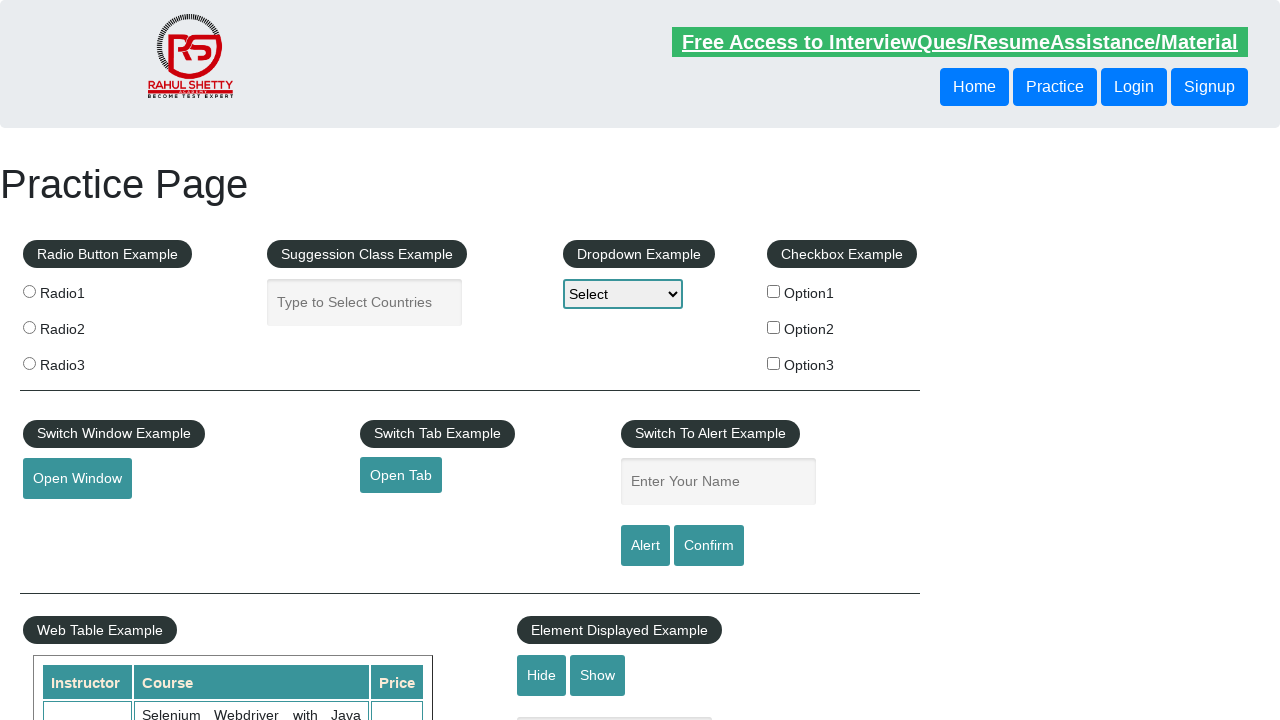

Retrieved value attribute from radio button 3: 'radio3'
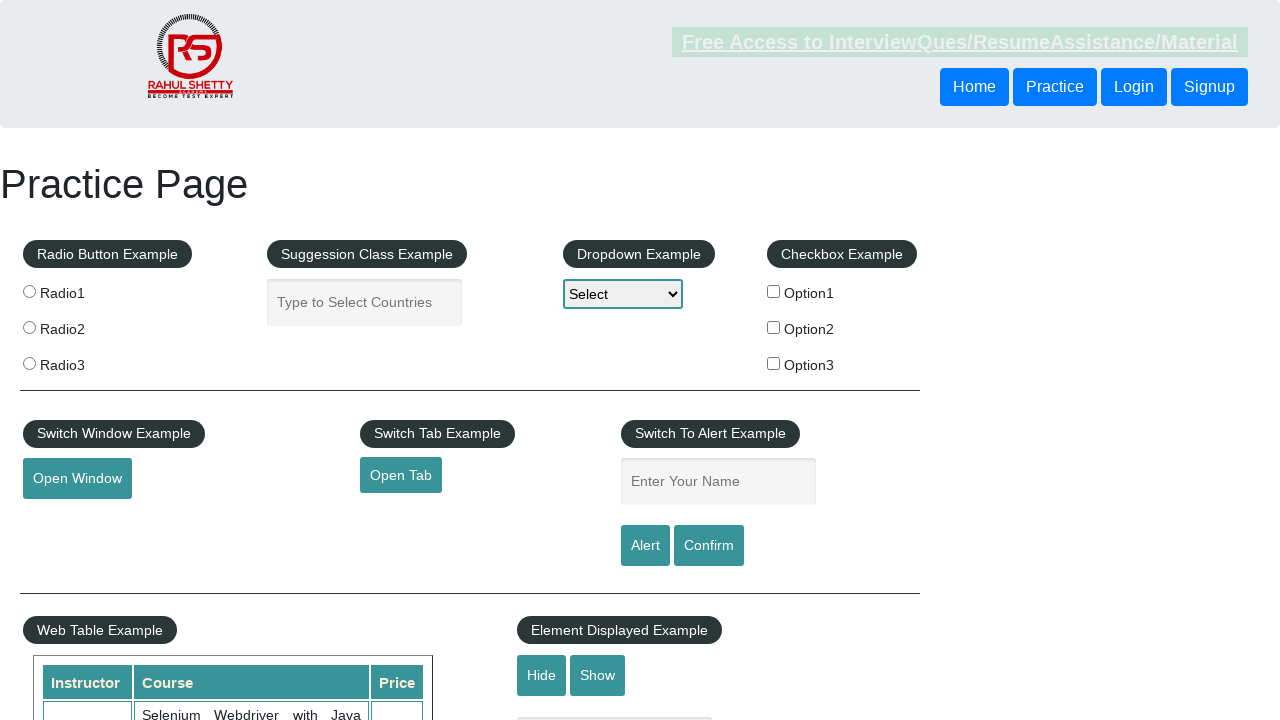

Clicked radio button with value 'radio3' at (29, 363) on input.radioButton >> nth=2
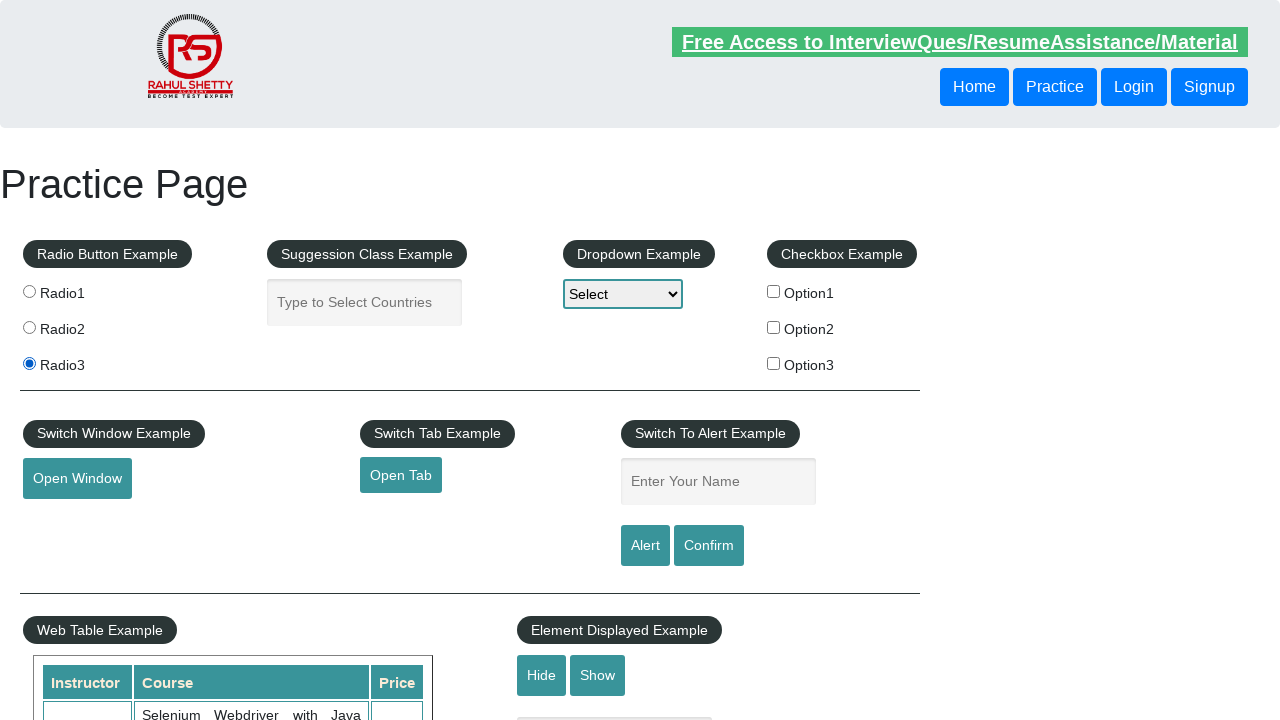

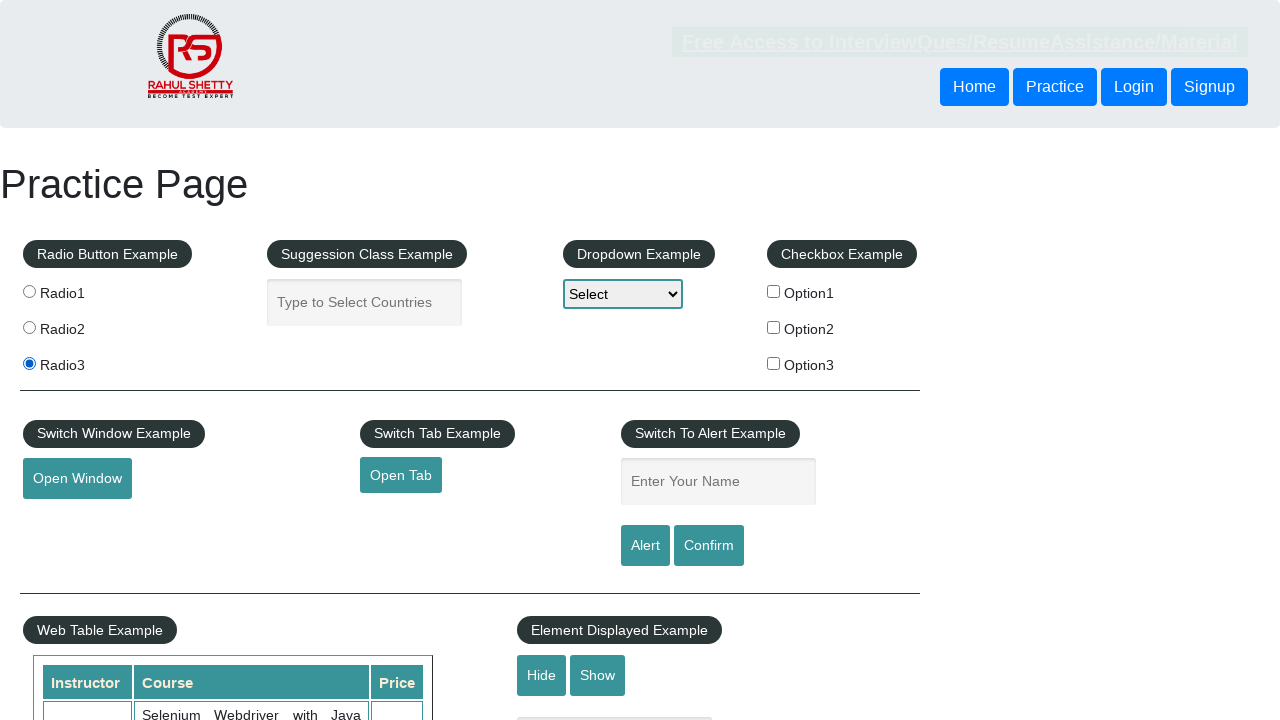